Clicks on the search button to open the search form and verifies the search modal appears

Starting URL: https://webdriver.io/

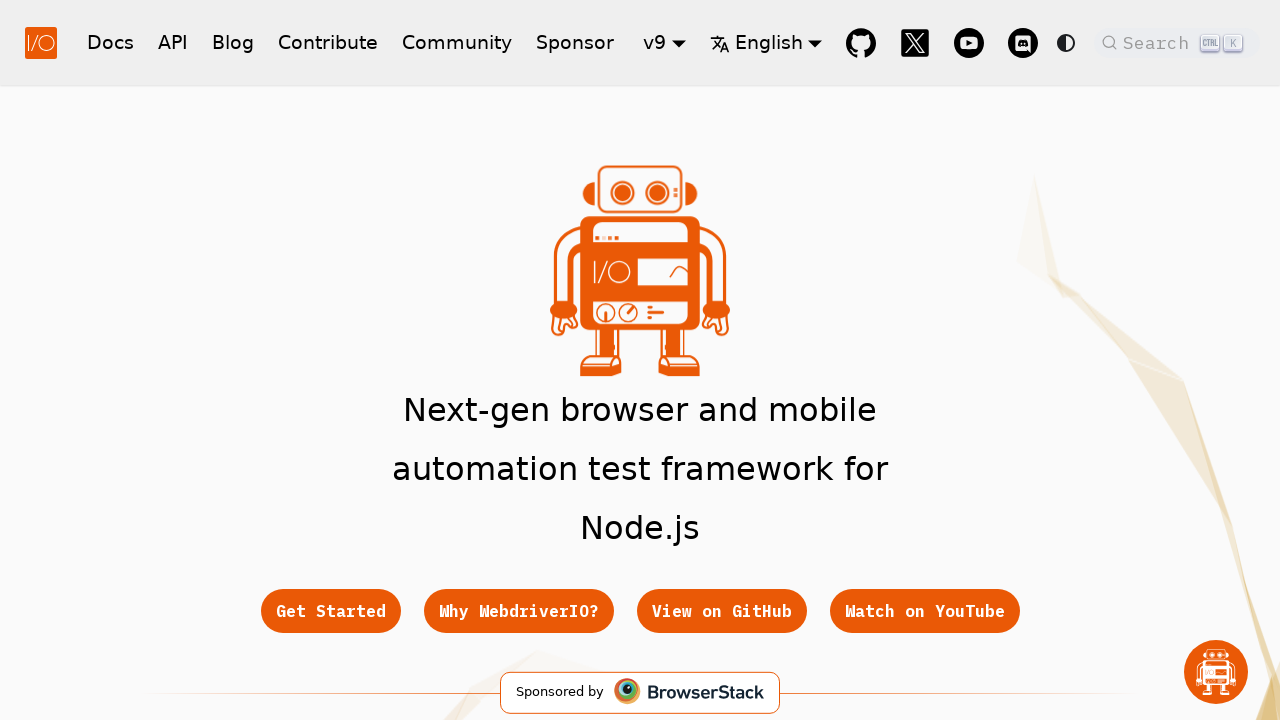

Hero title loaded on webdriver.io homepage
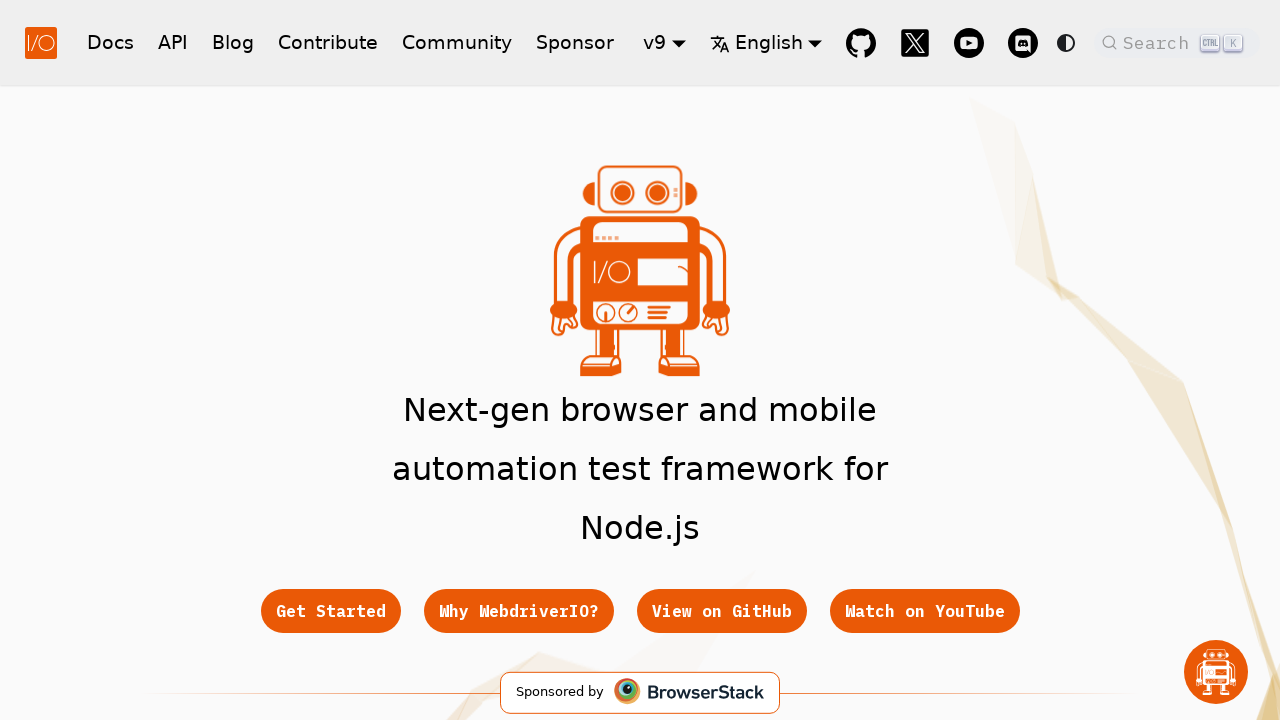

Clicked on the search button to open search form at (1177, 42) on .DocSearch
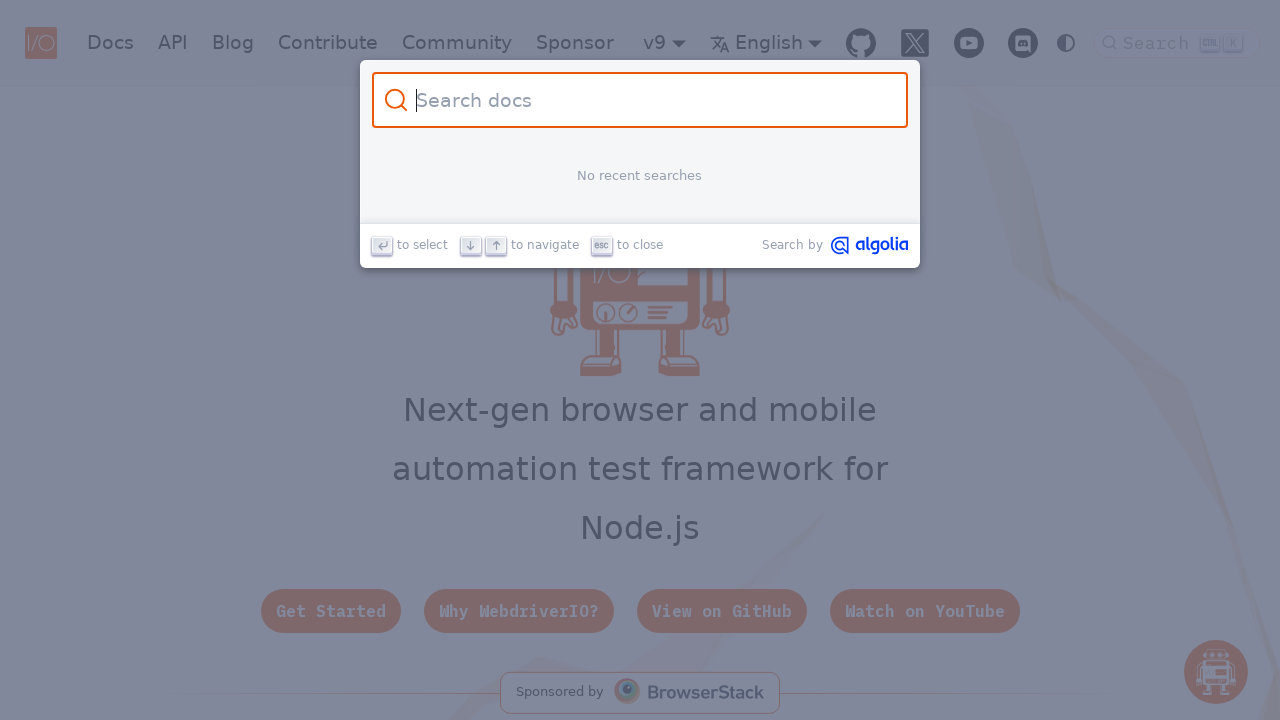

Search modal appeared and form is ready
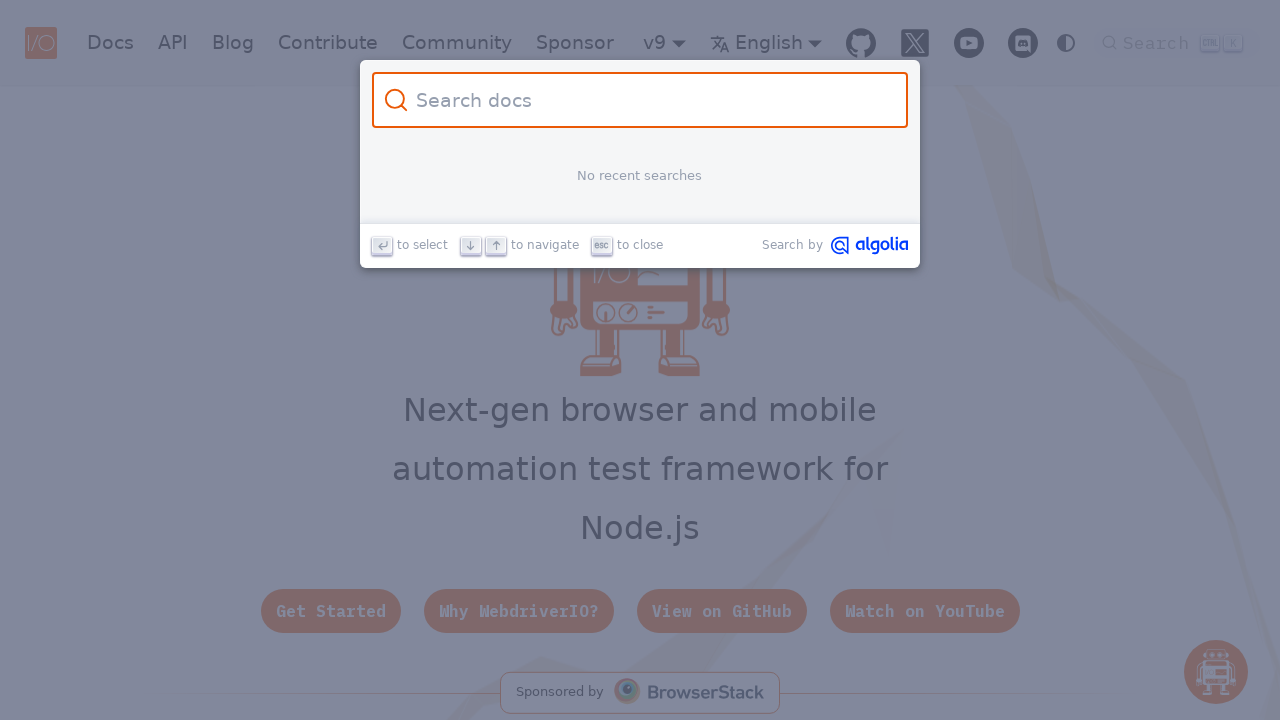

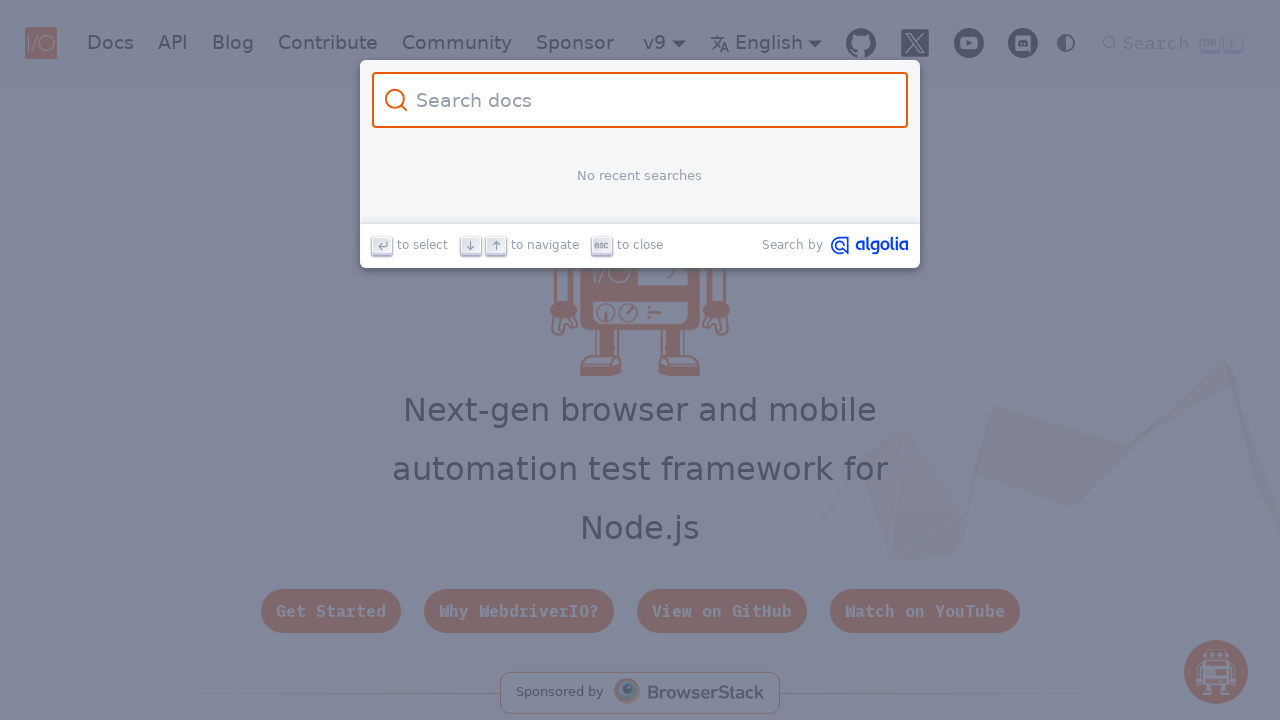